Navigates to FAA OPSNET airport operations page and configures various report parameters including report options, date range selection, facility options, filters, and grouping options before submitting the form.

Starting URL: https://aspm.faa.gov/opsnet/sys/airport.asp

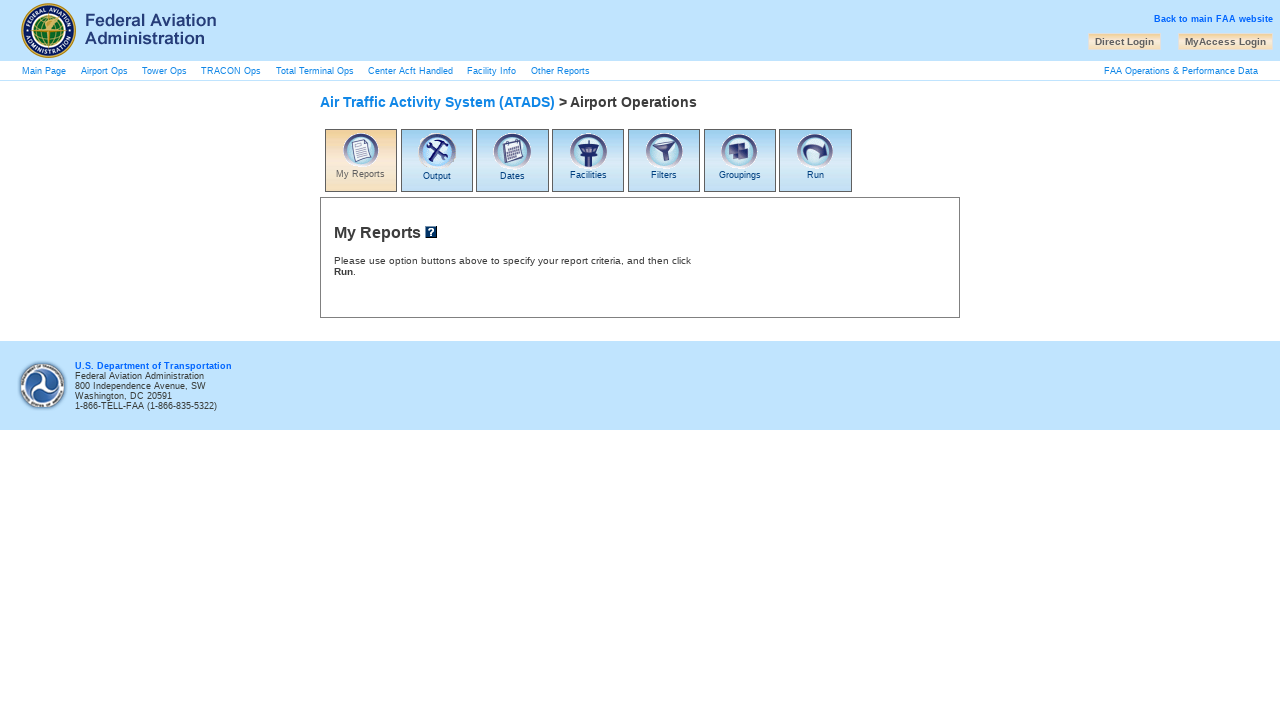

Waited for page to load (networkidle)
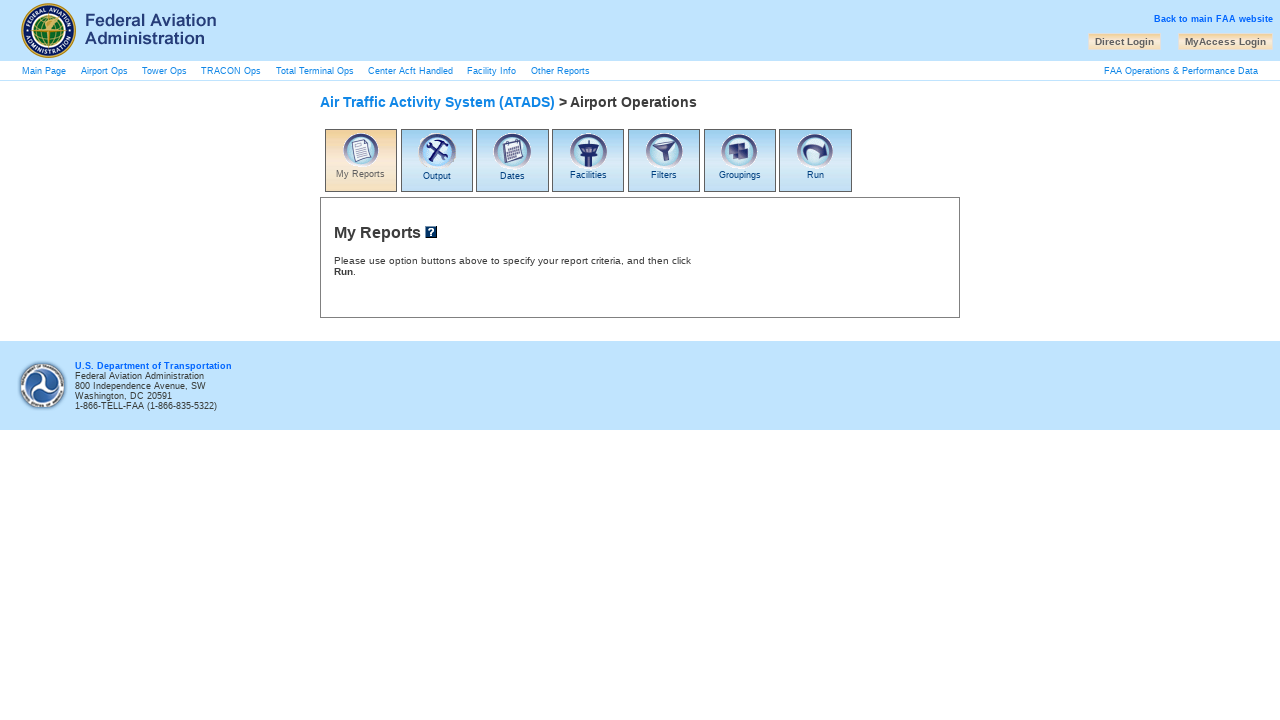

Clicked Report Options button at (437, 160) on #b_repOpt
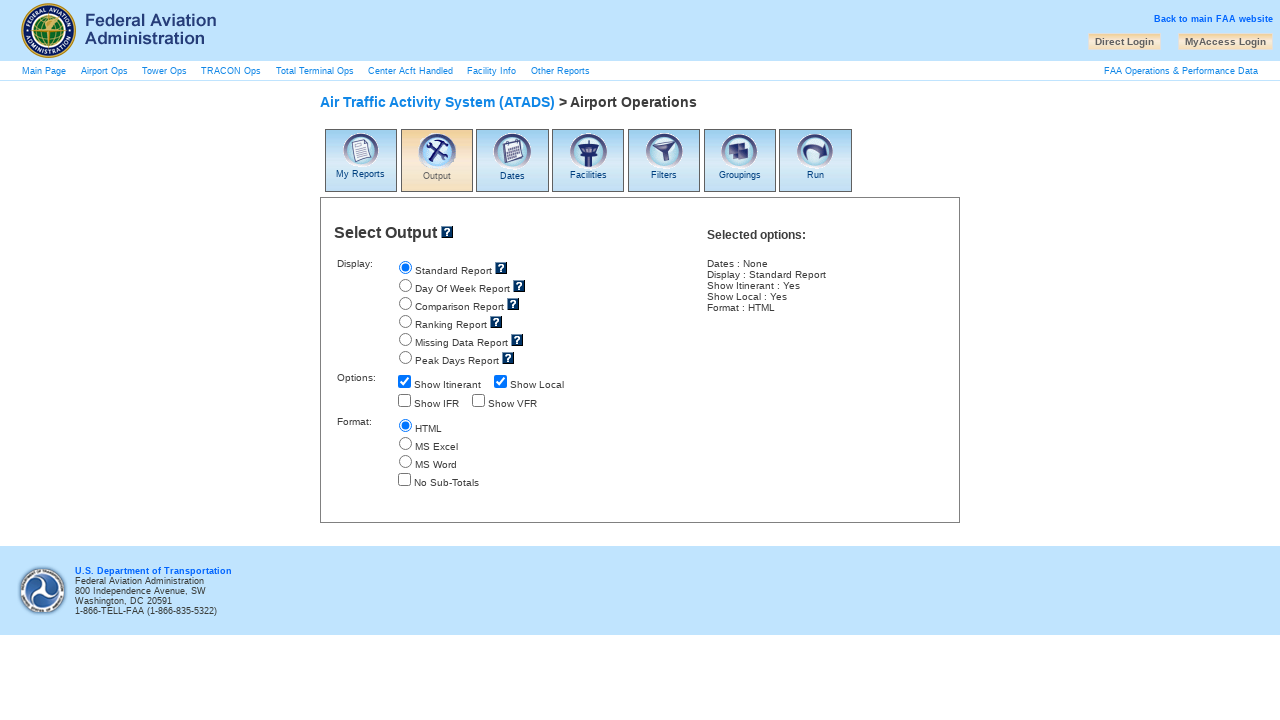

Selected Excel format radio button at (405, 444) on input[type='radio'][value='msexcel']
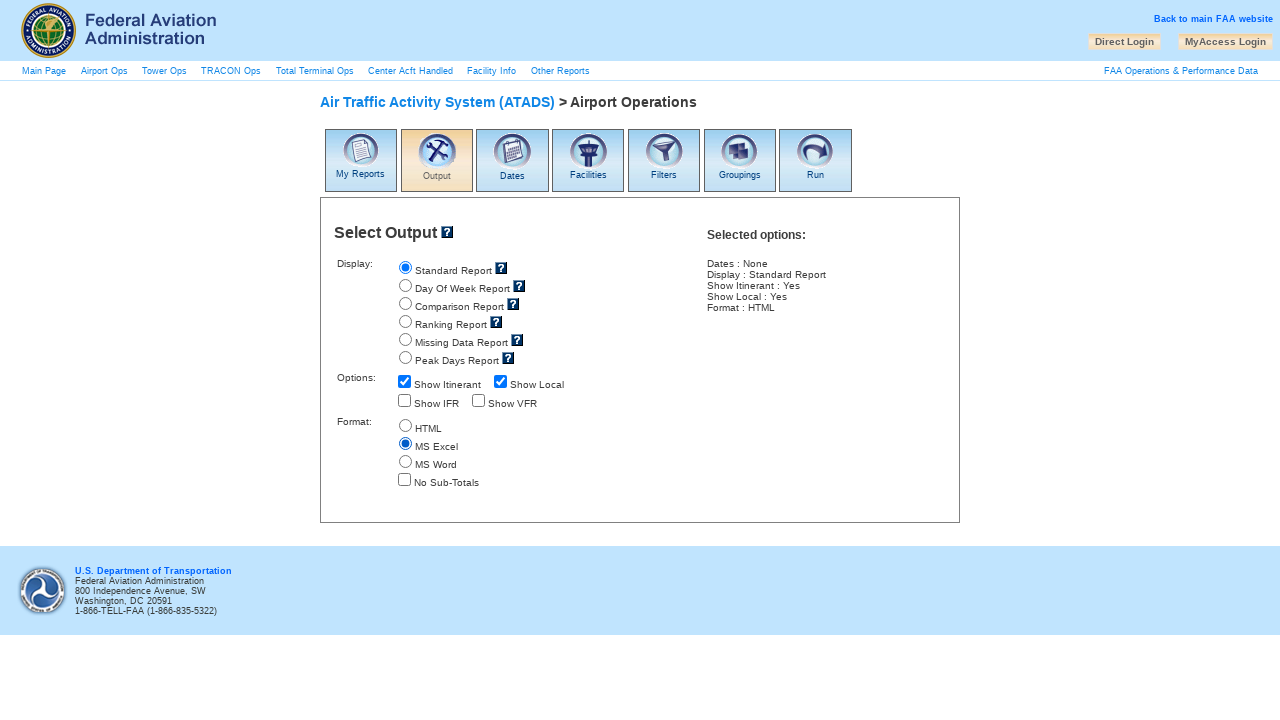

Clicked nosubtot checkbox at (404, 480) on input[name='nosubtot']
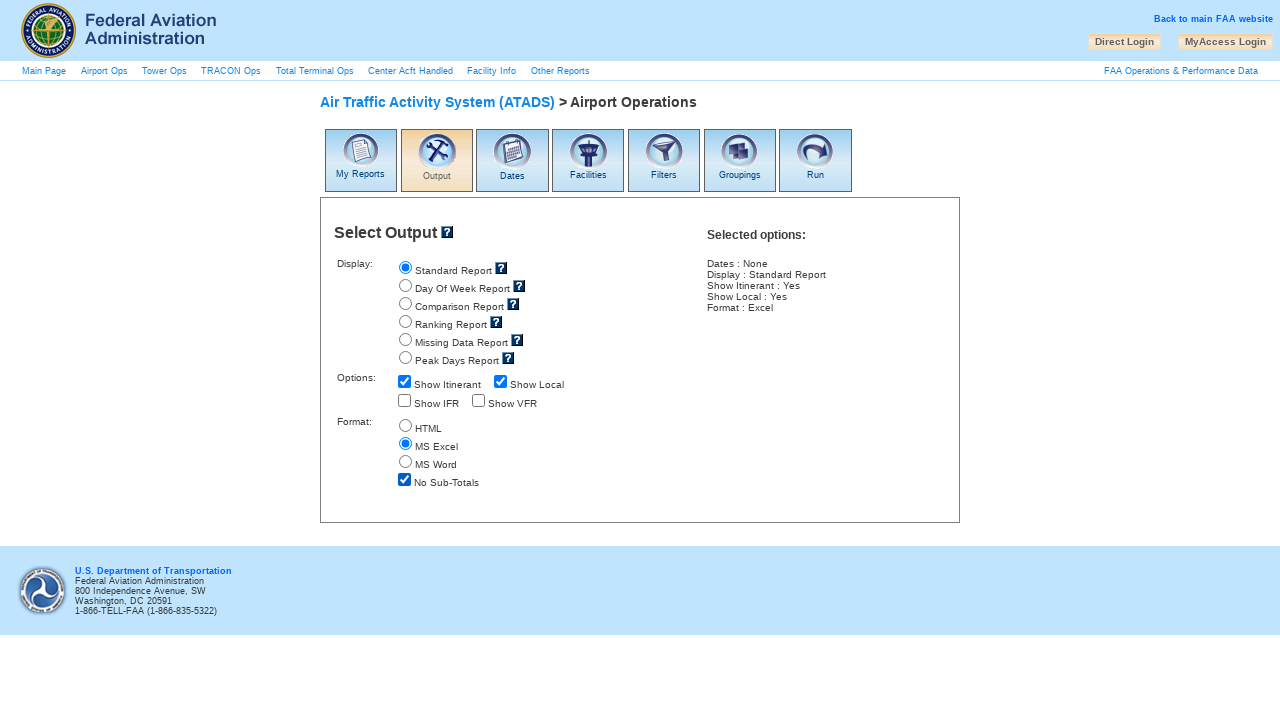

Clicked ifr checkbox at (404, 401) on input[name='ifr']
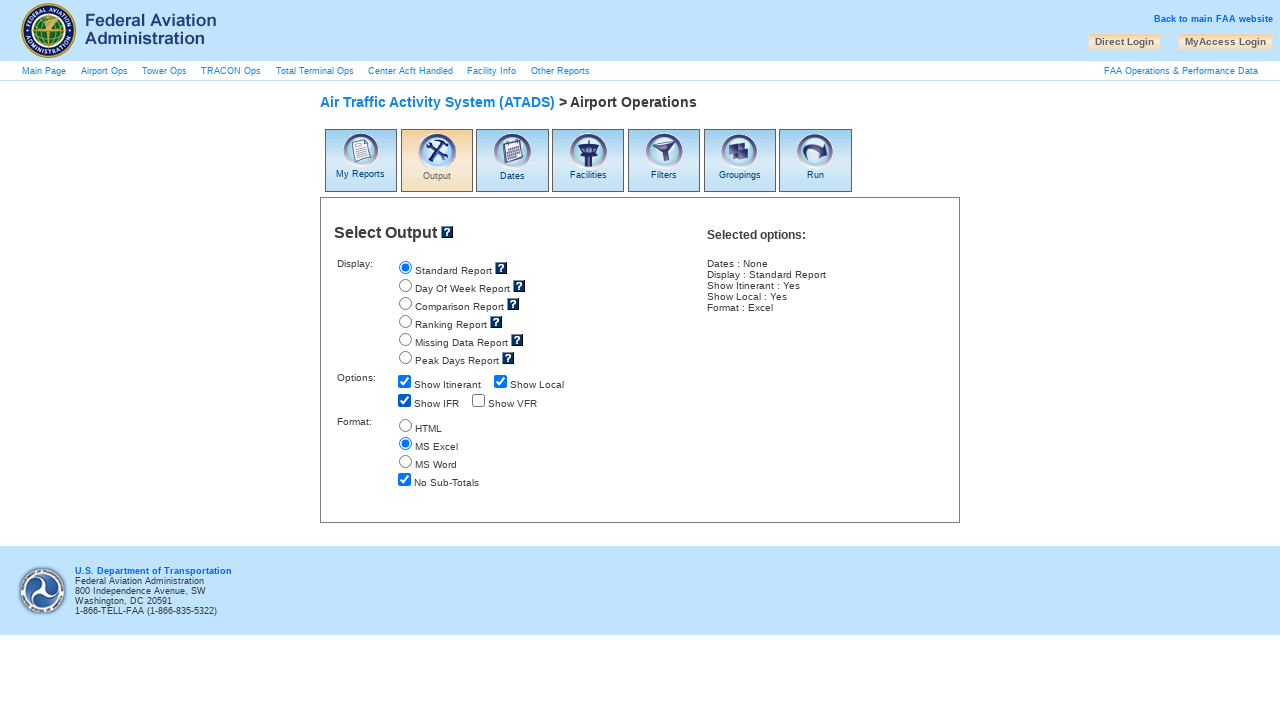

Clicked vfr checkbox at (478, 401) on input[name='vfr']
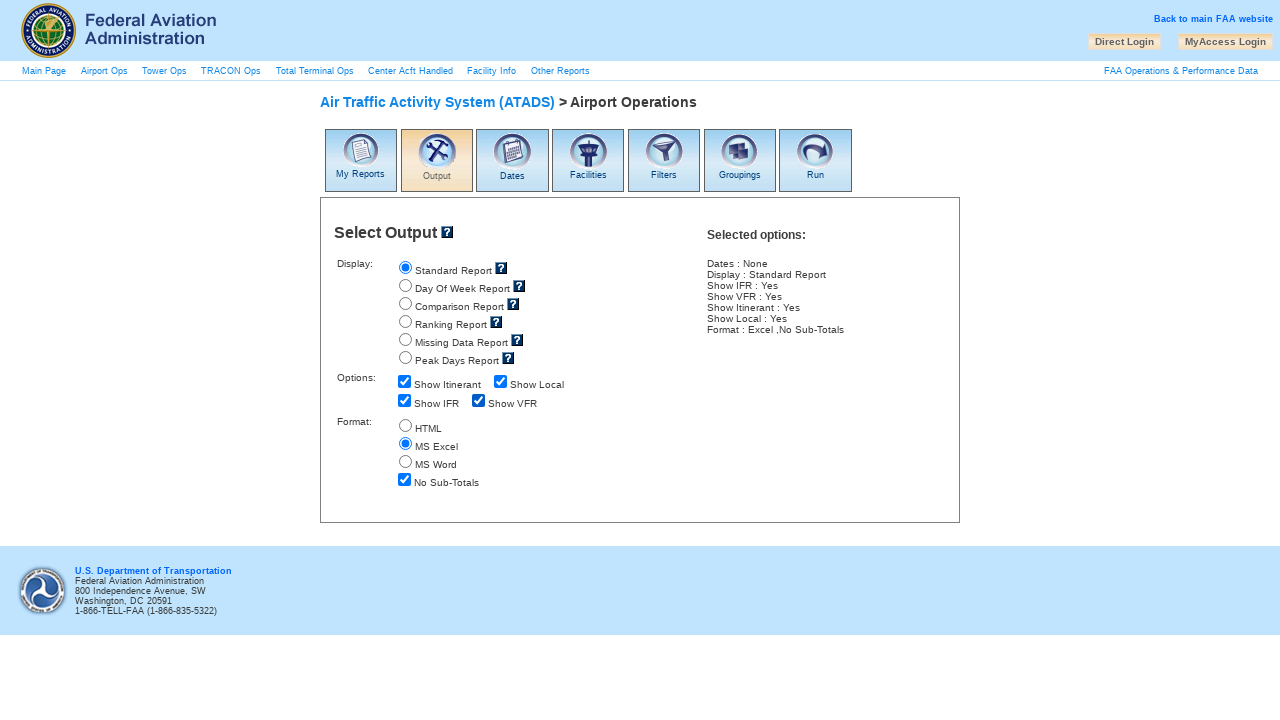

Clicked Date Selector button at (512, 160) on #b_dSelector
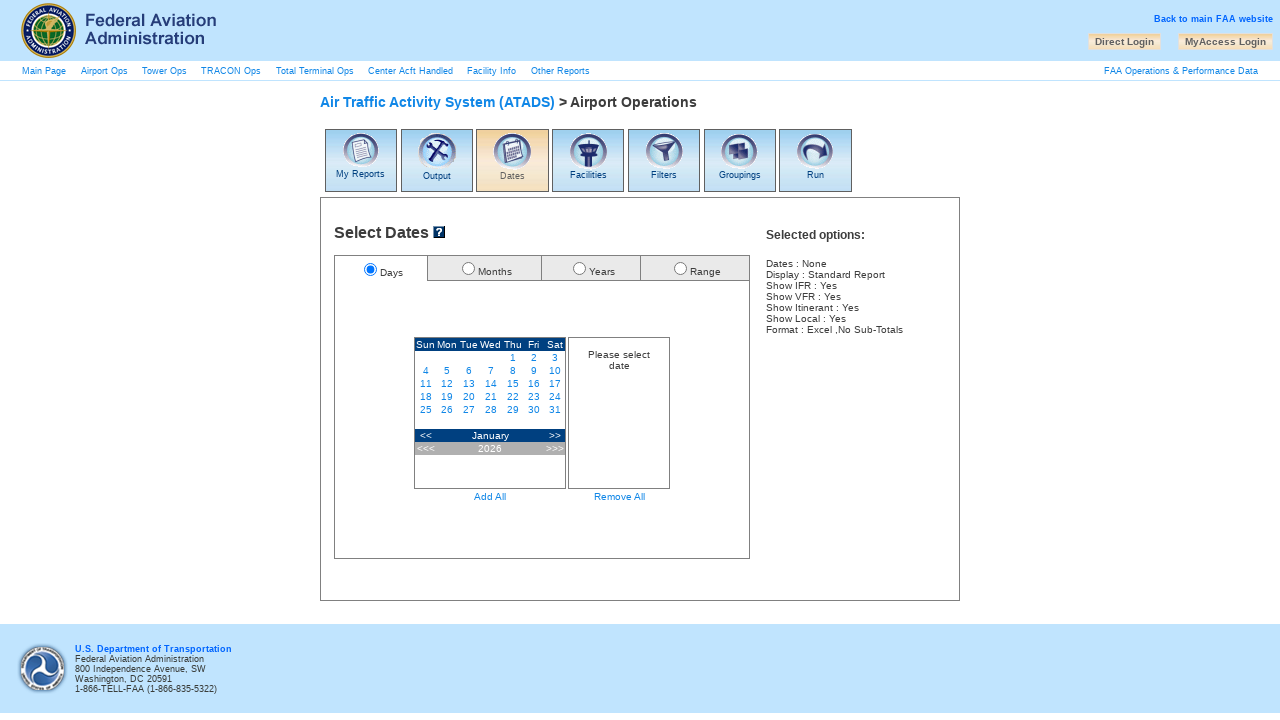

Clicked Range Option at (680, 269) on #RangeOption
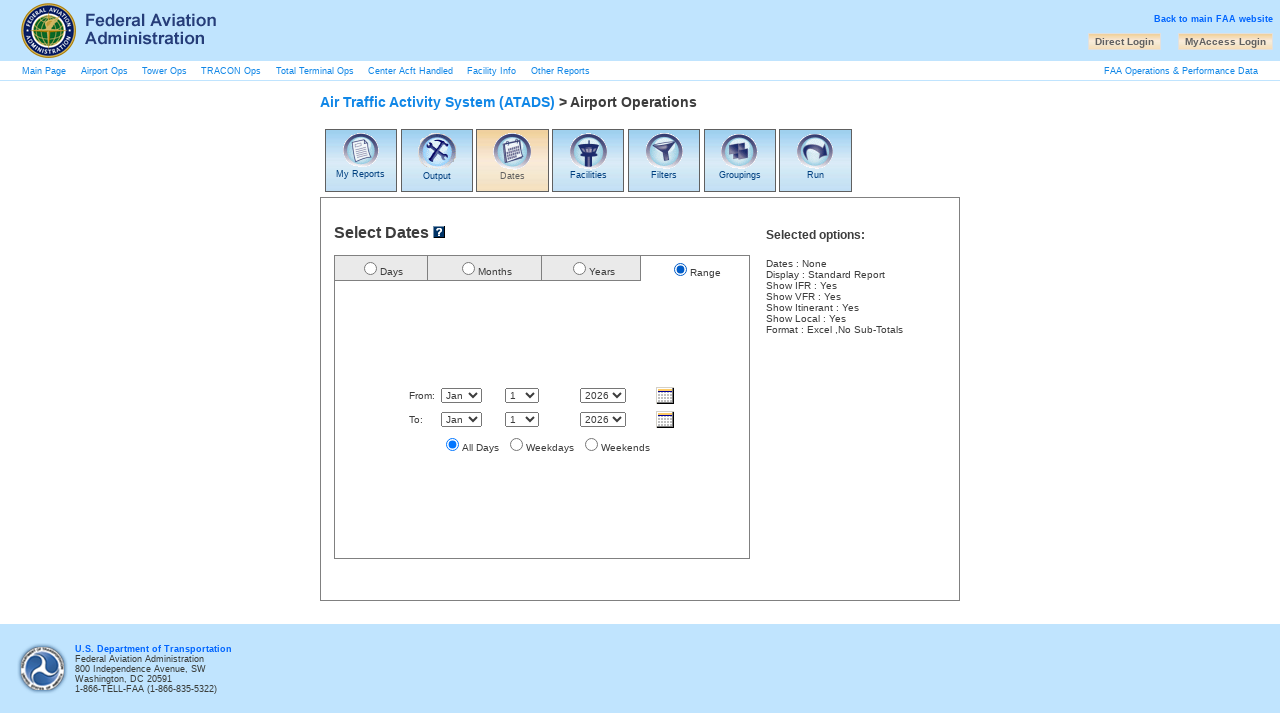

Selected January as start month on select[name='fm_r']
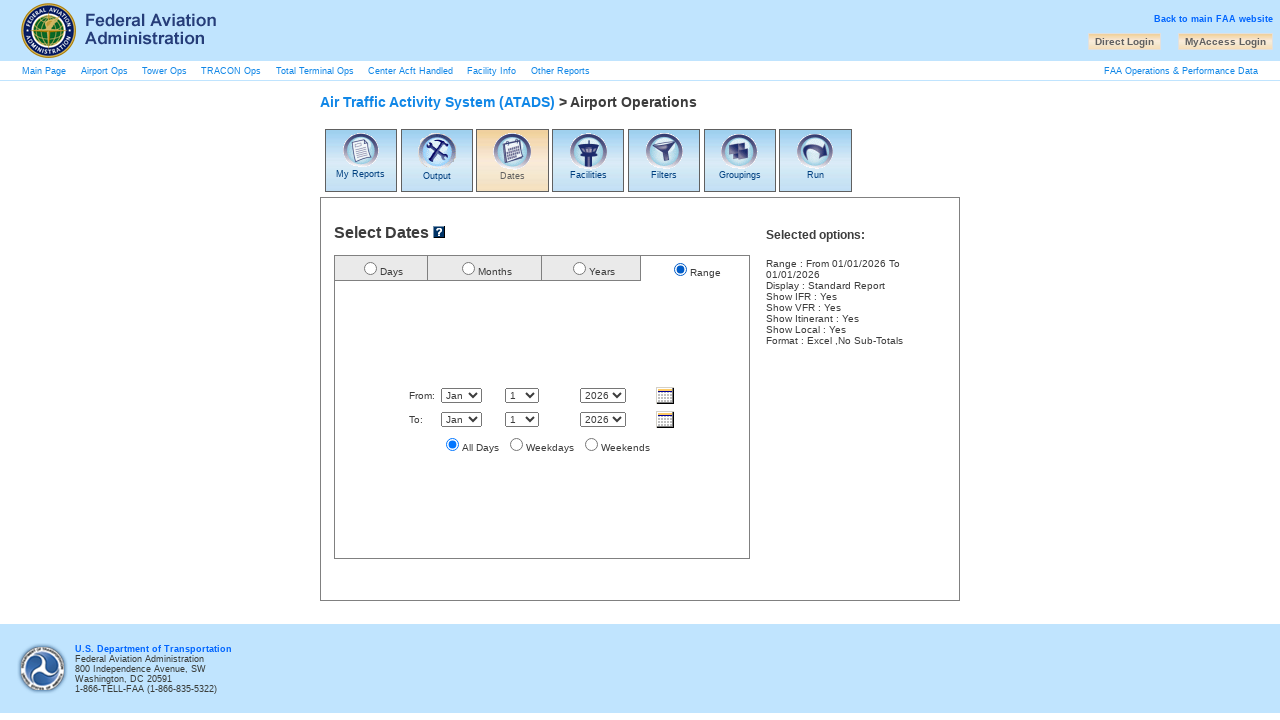

Selected 2000 as start year on select[name='fy_r']
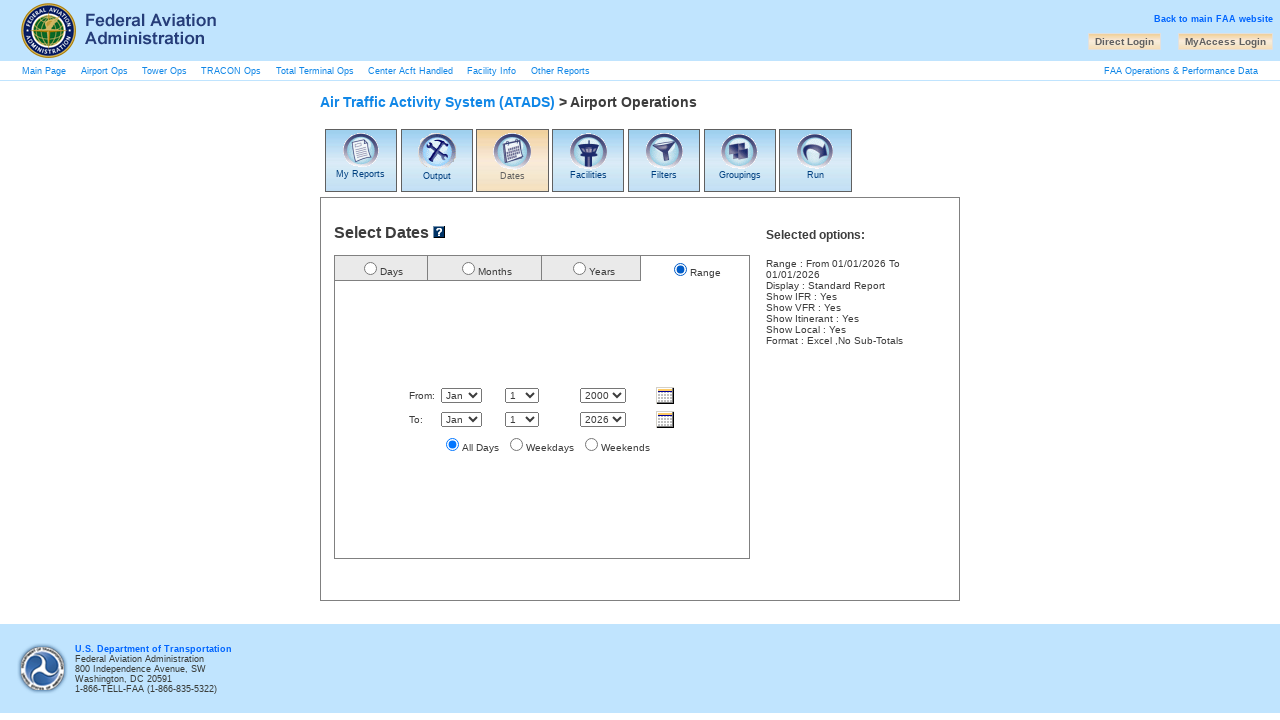

Selected 1 as start day on select[name='fd_r']
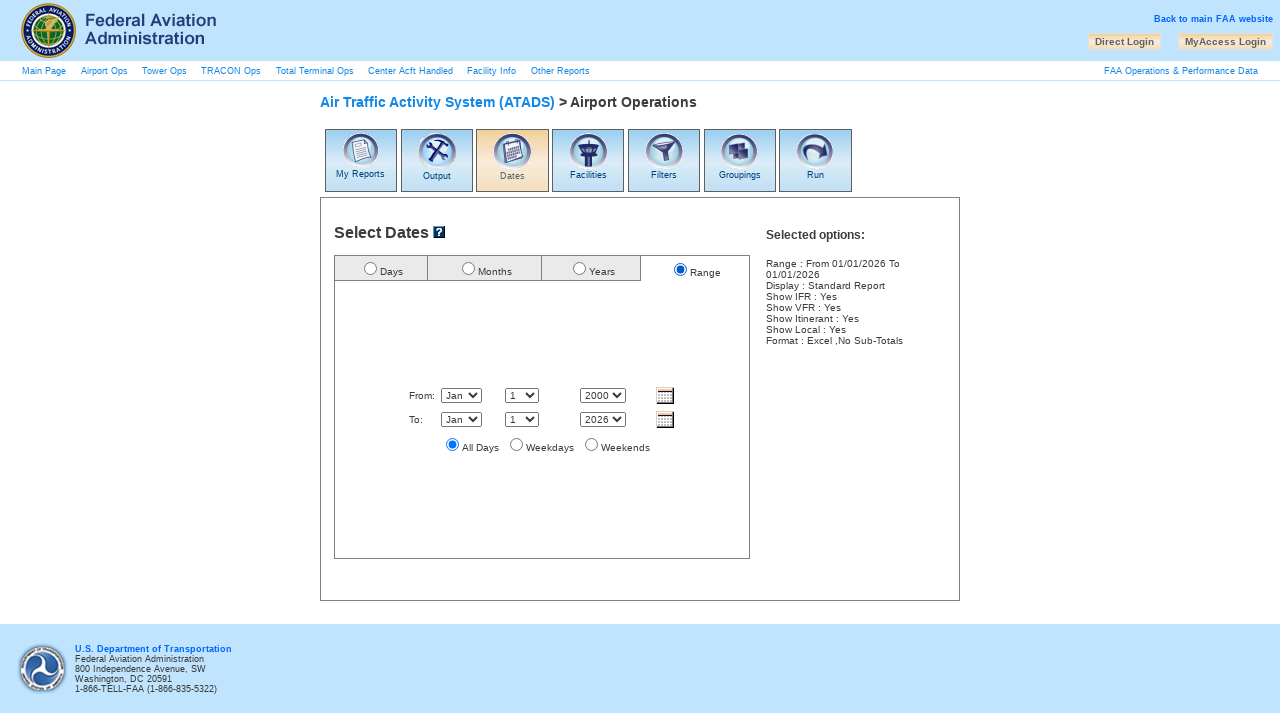

Selected December as end month on select[name='tm_r']
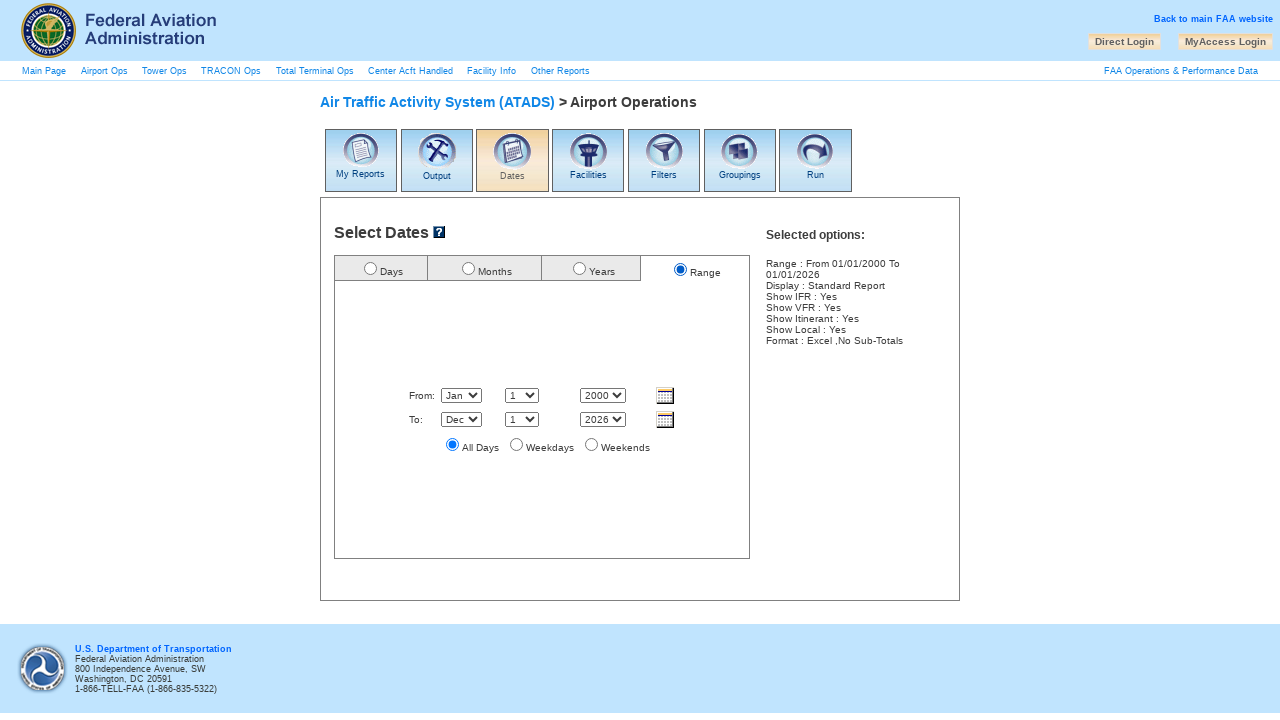

Selected 2000 as end year on select[name='ty_r']
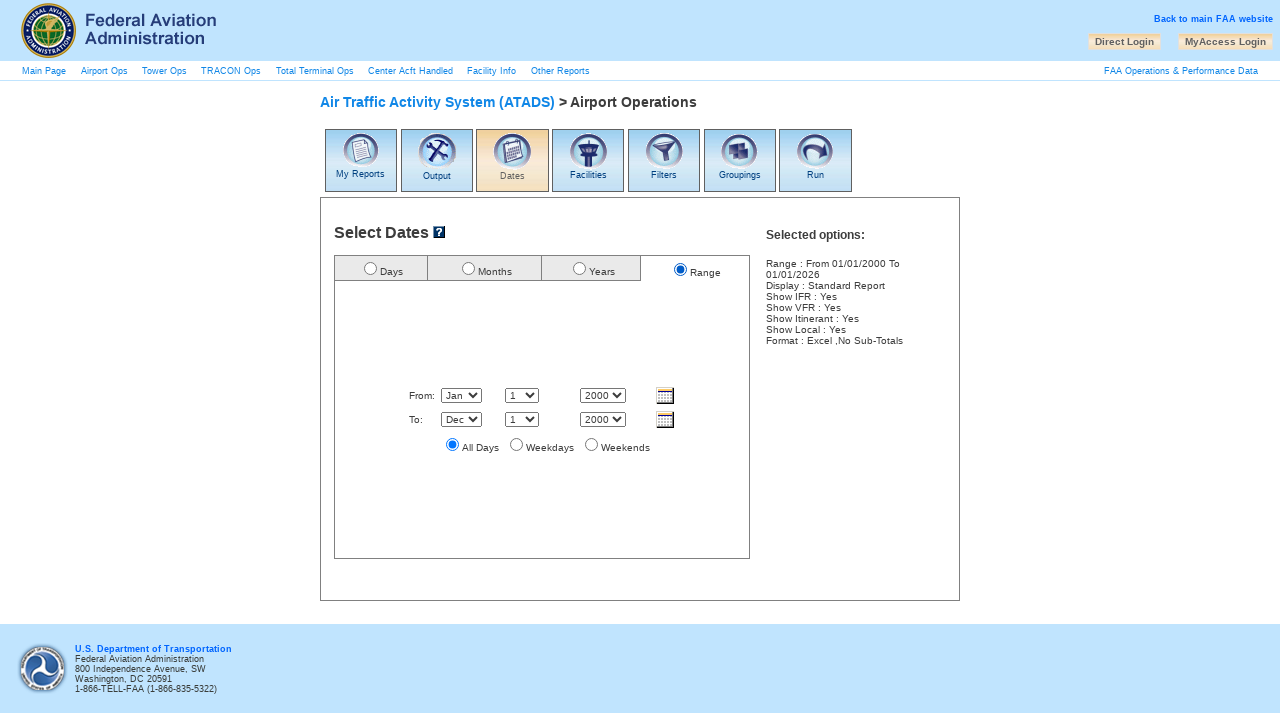

Selected 31 as end day on select[name='td_r']
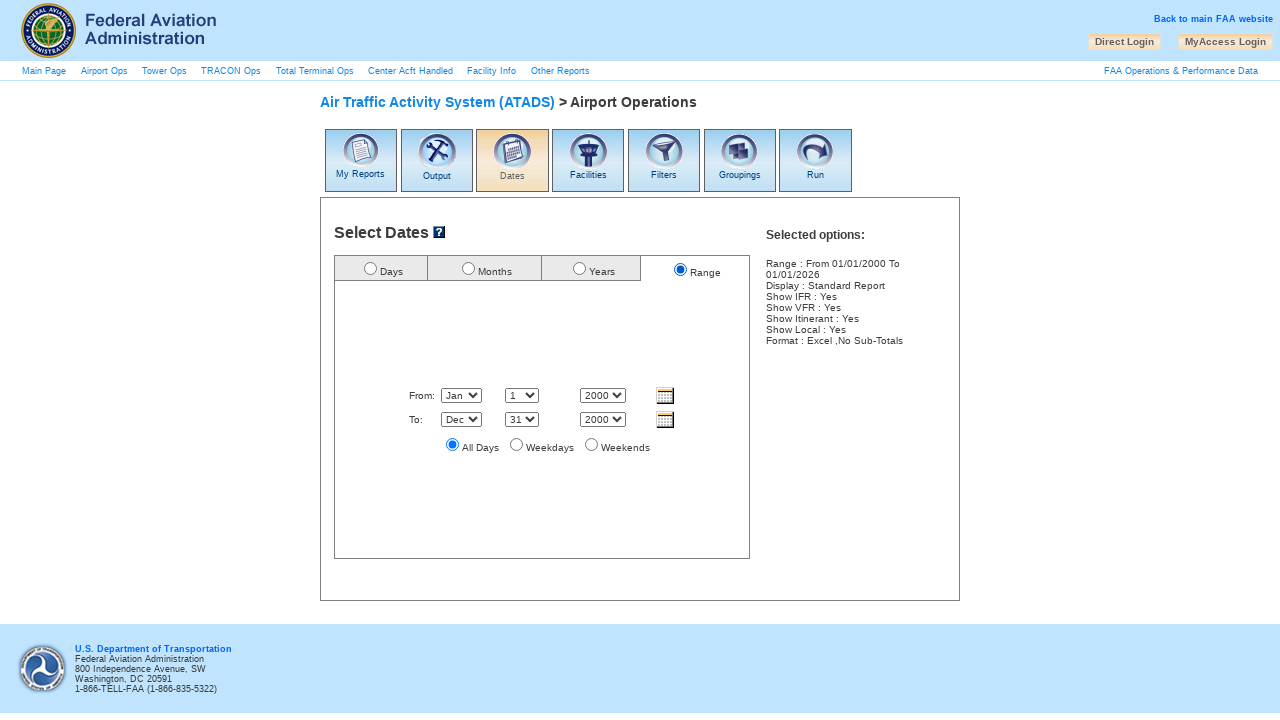

Clicked Facilities button at (588, 160) on #b_locOpt
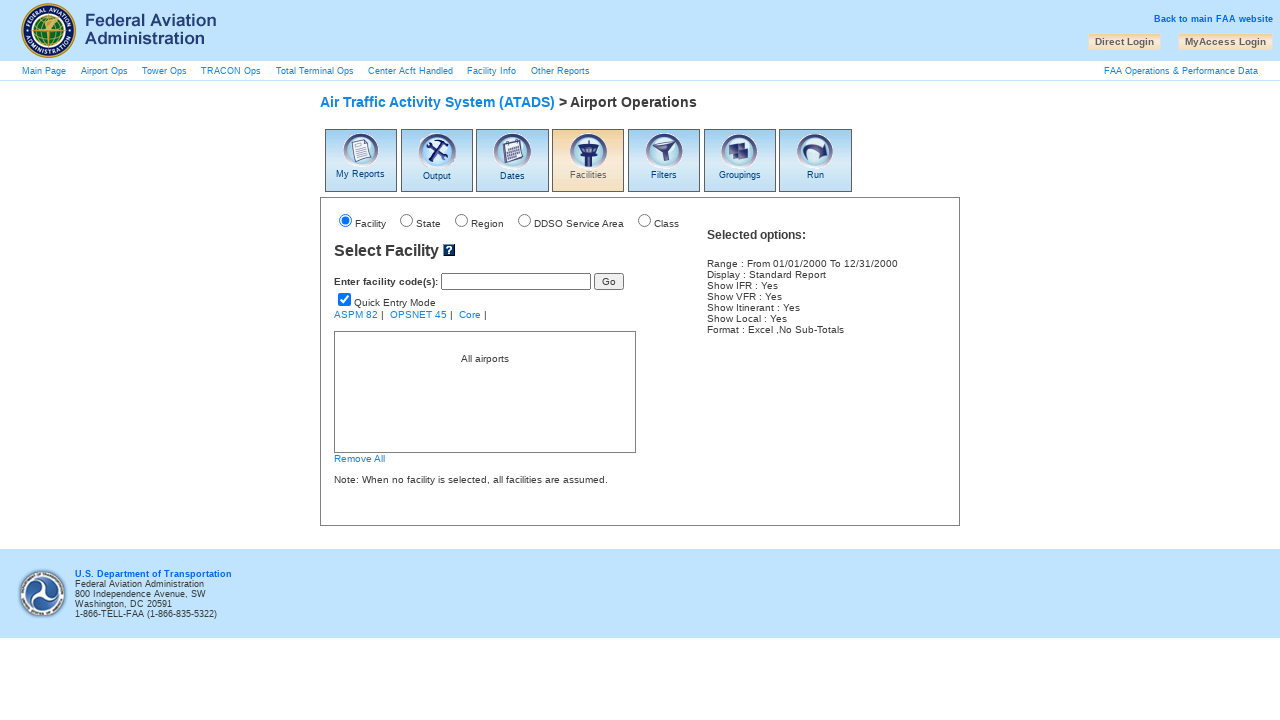

Clicked Filters button at (664, 160) on #b_addOpt
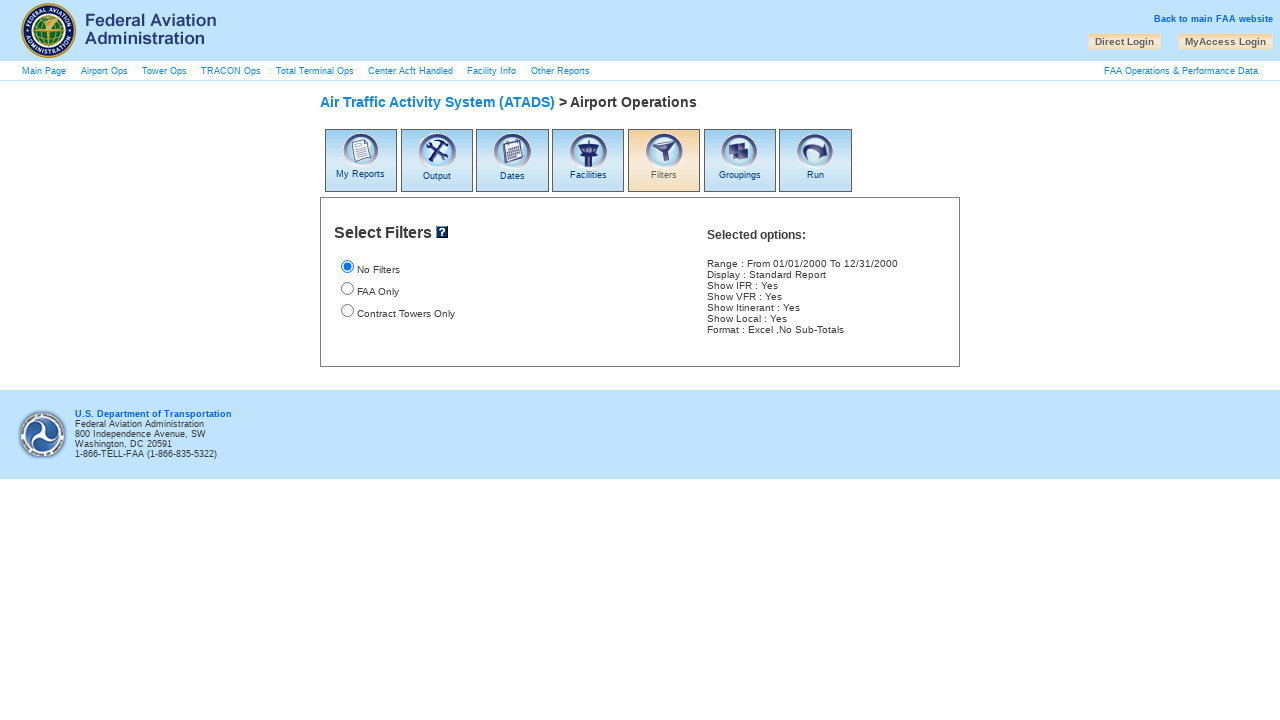

Clicked Group Selector button at (740, 160) on #b_groupSelector
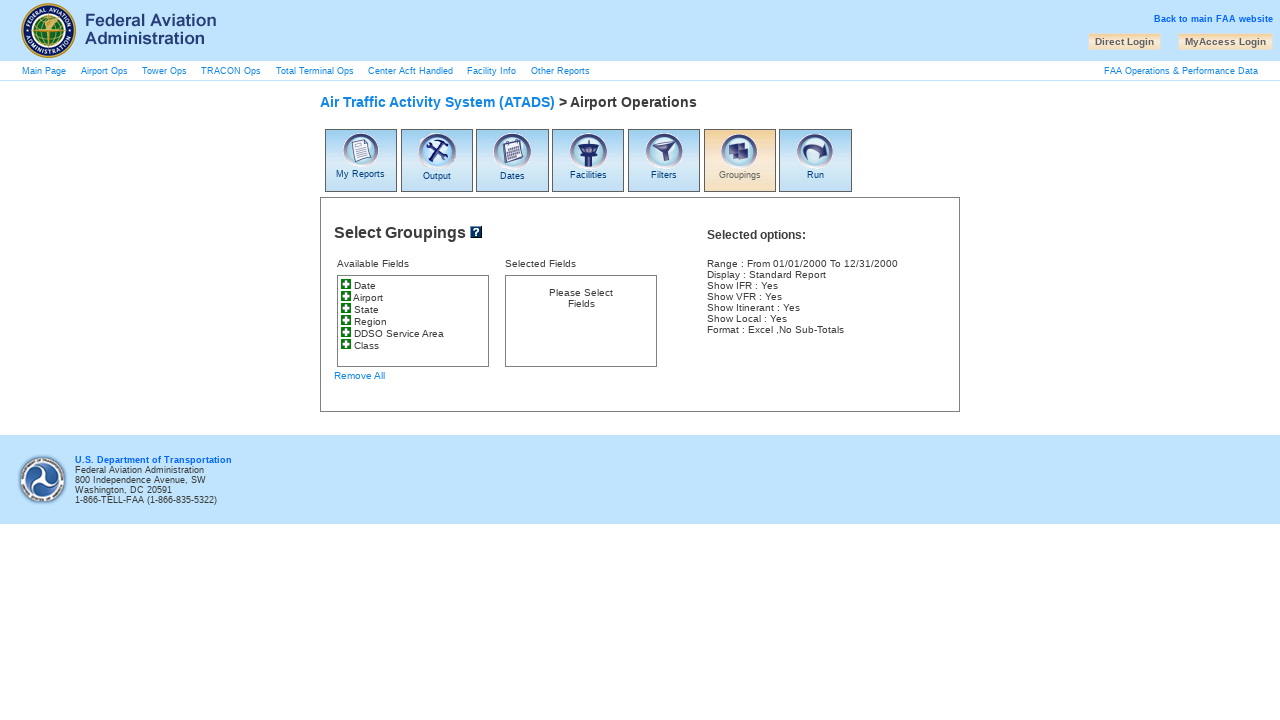

Added DATE field via JavaScript
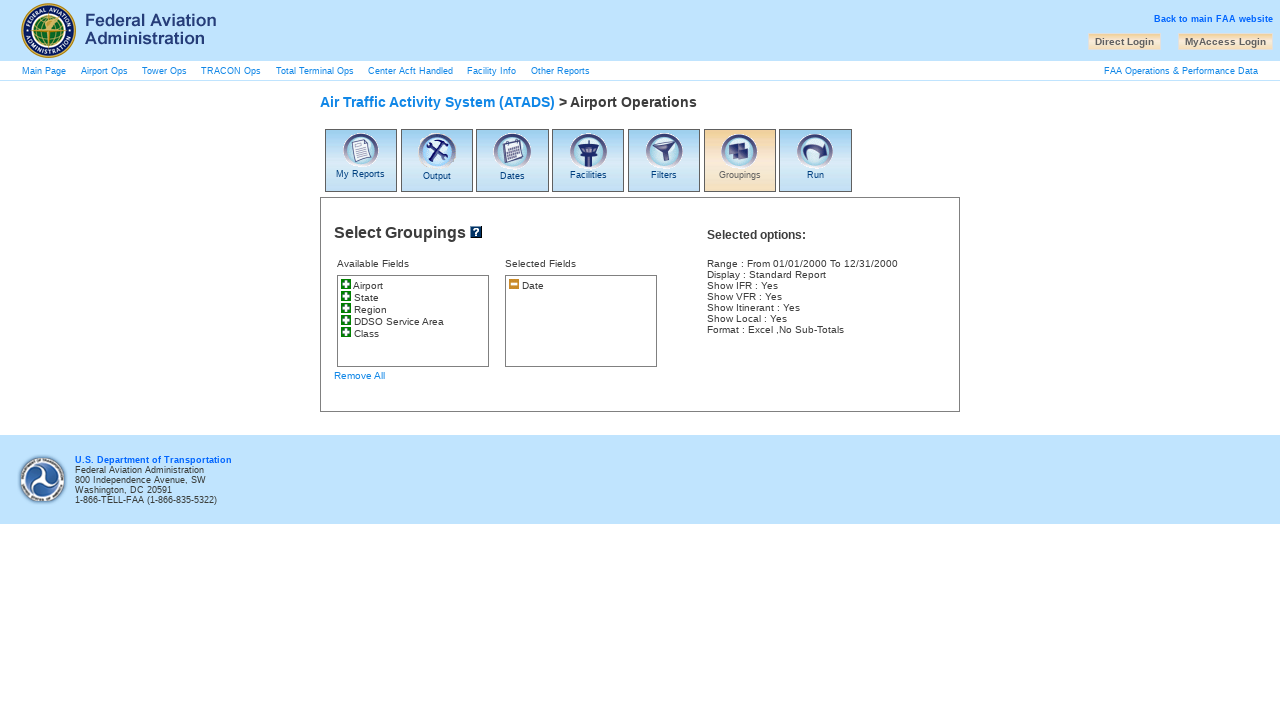

Added LOCID field via JavaScript
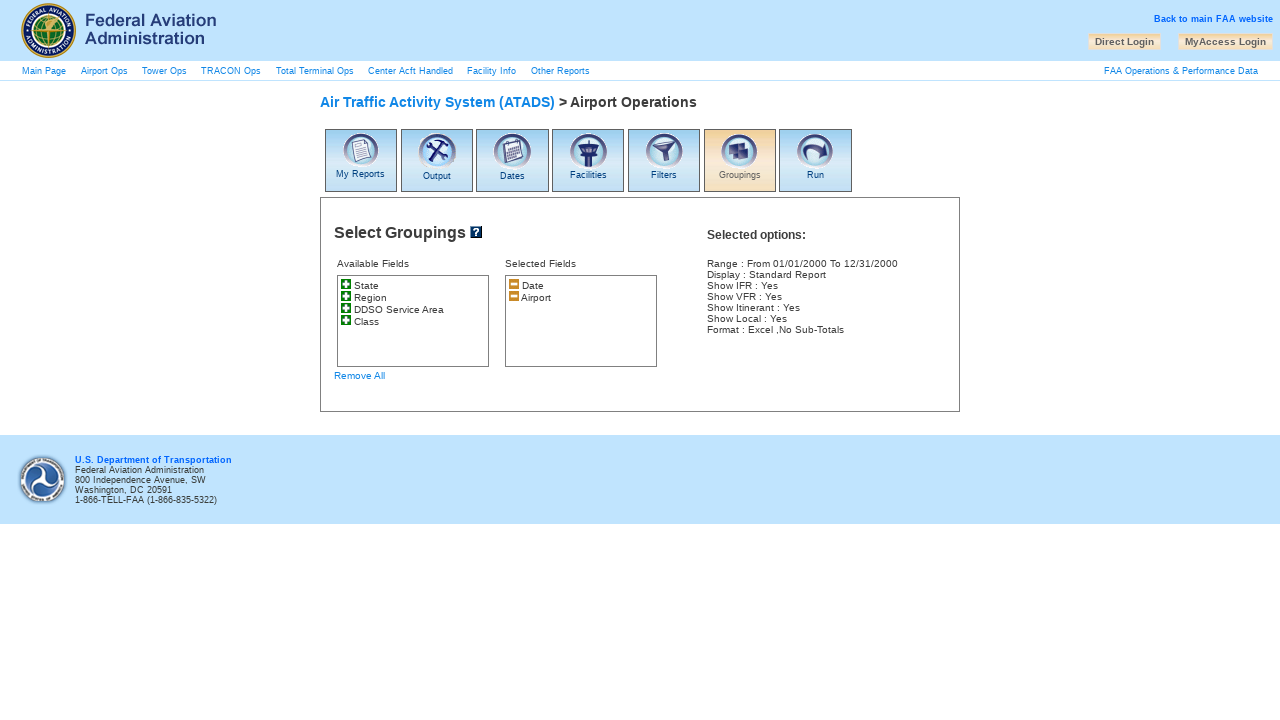

Added STATE field via JavaScript
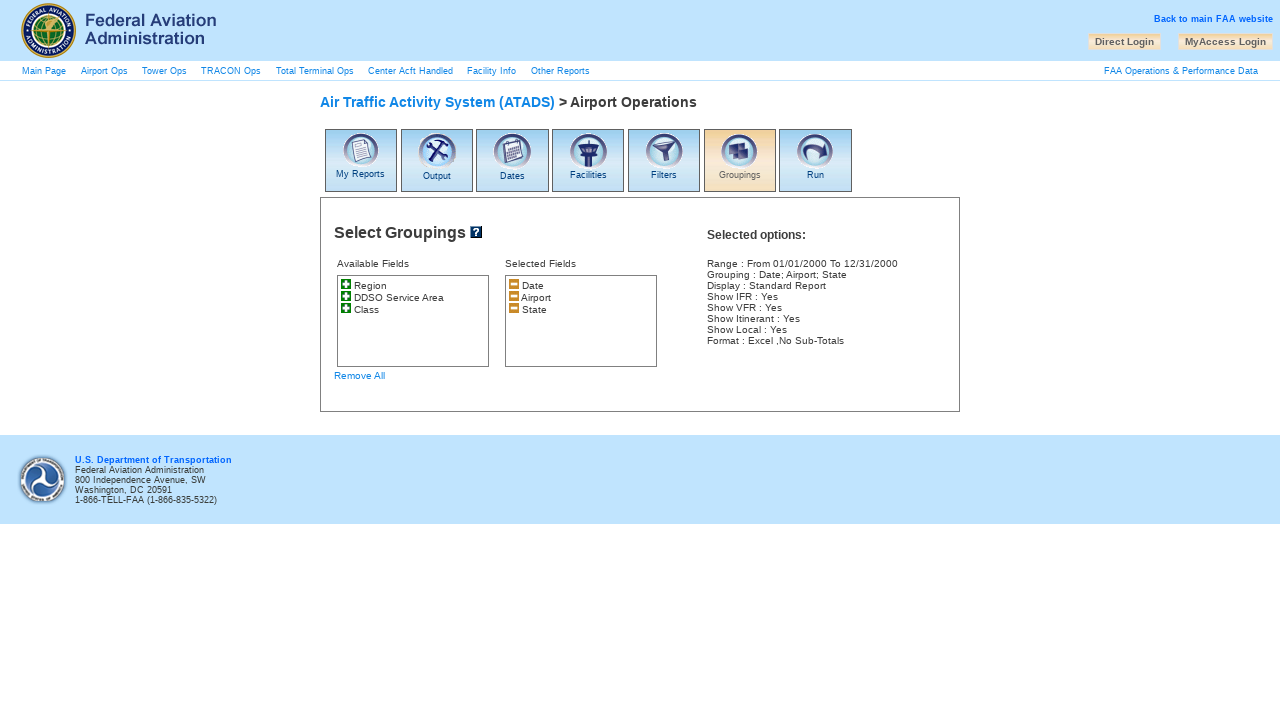

Added REGION field via JavaScript
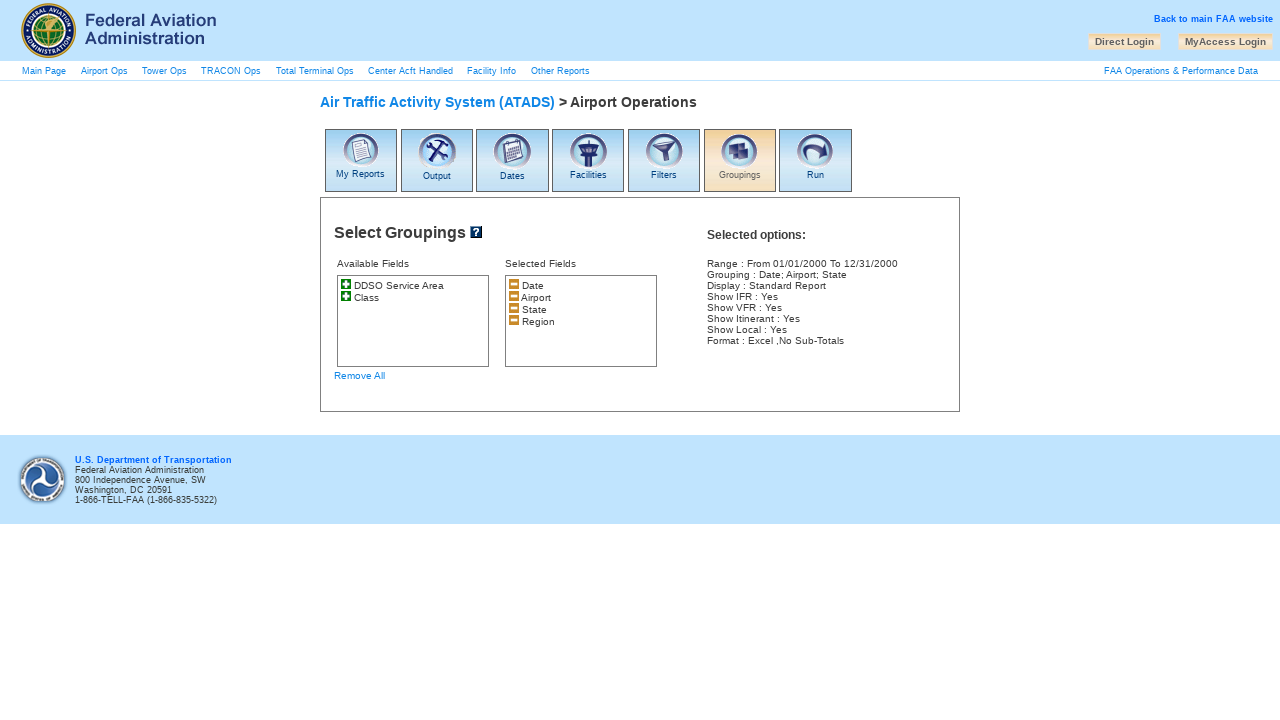

Added DDSO_SA field via JavaScript
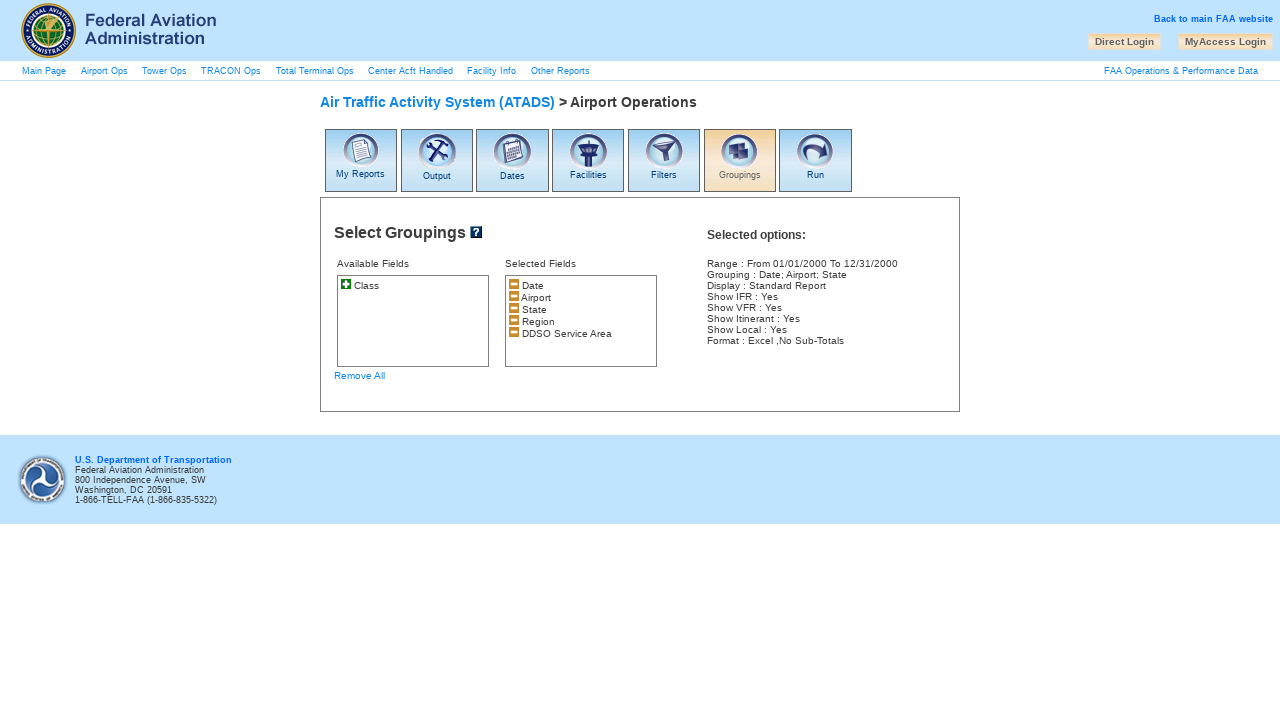

Added CLASS_ID field via JavaScript
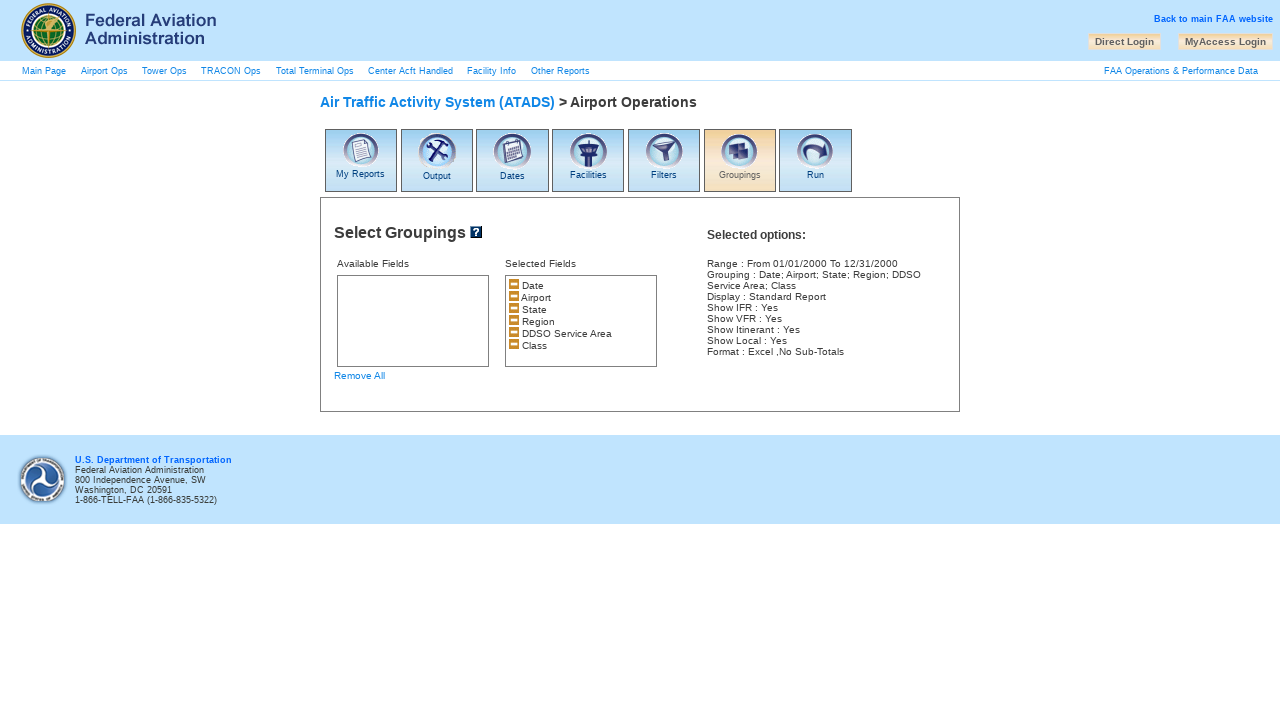

Clicked Submit button to generate report at (816, 160) on #b_Submit
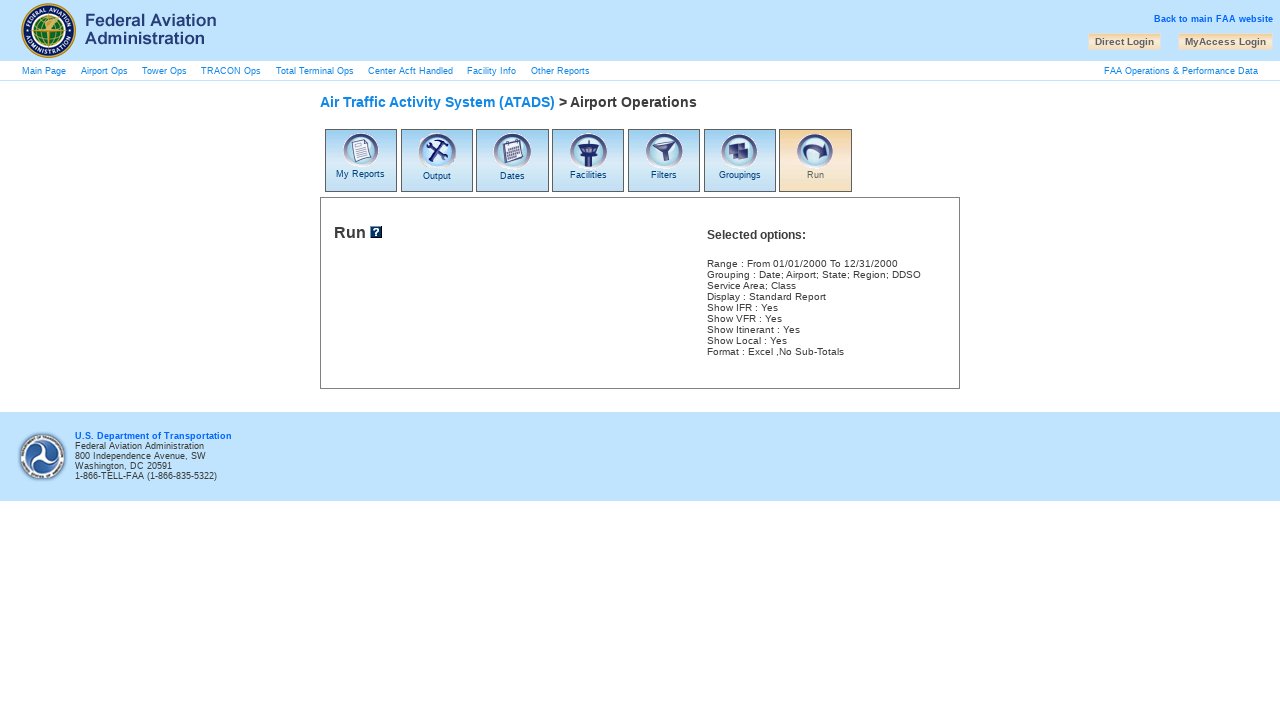

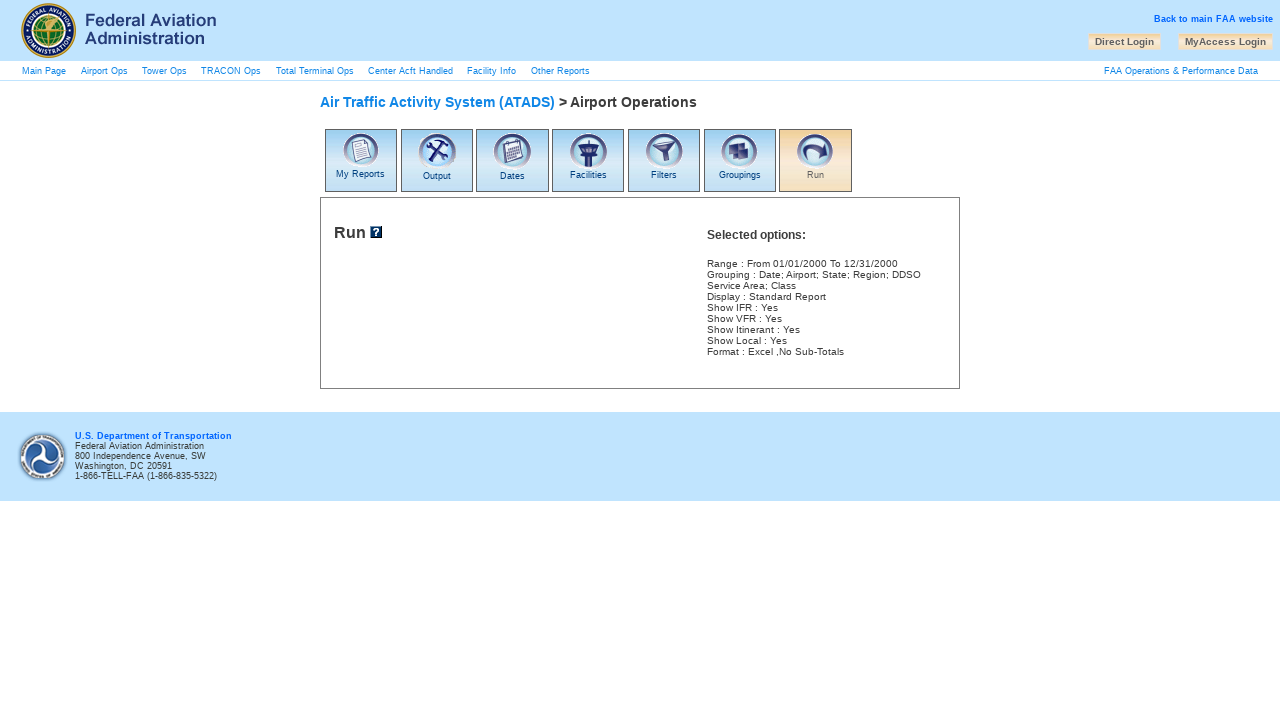